Tests scrolling to various elements on the page including address and contact button

Starting URL: https://codefish.io/

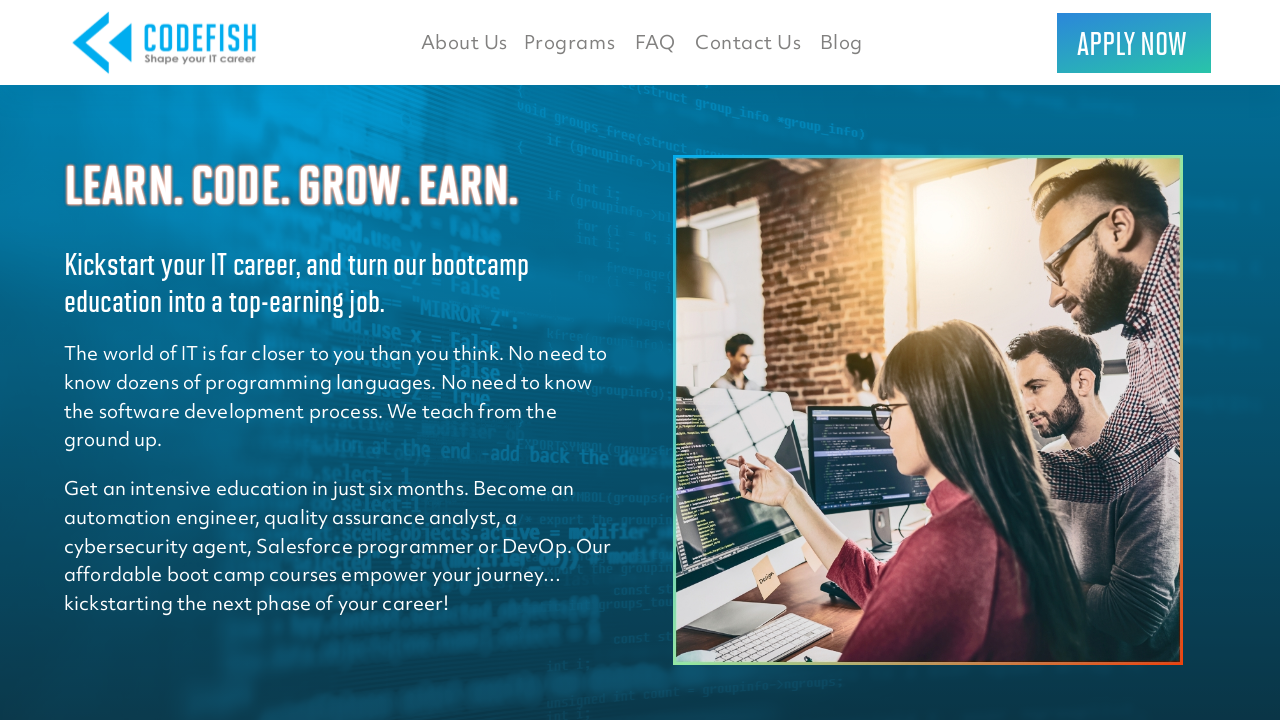

Scrolled address element containing '2200' into view
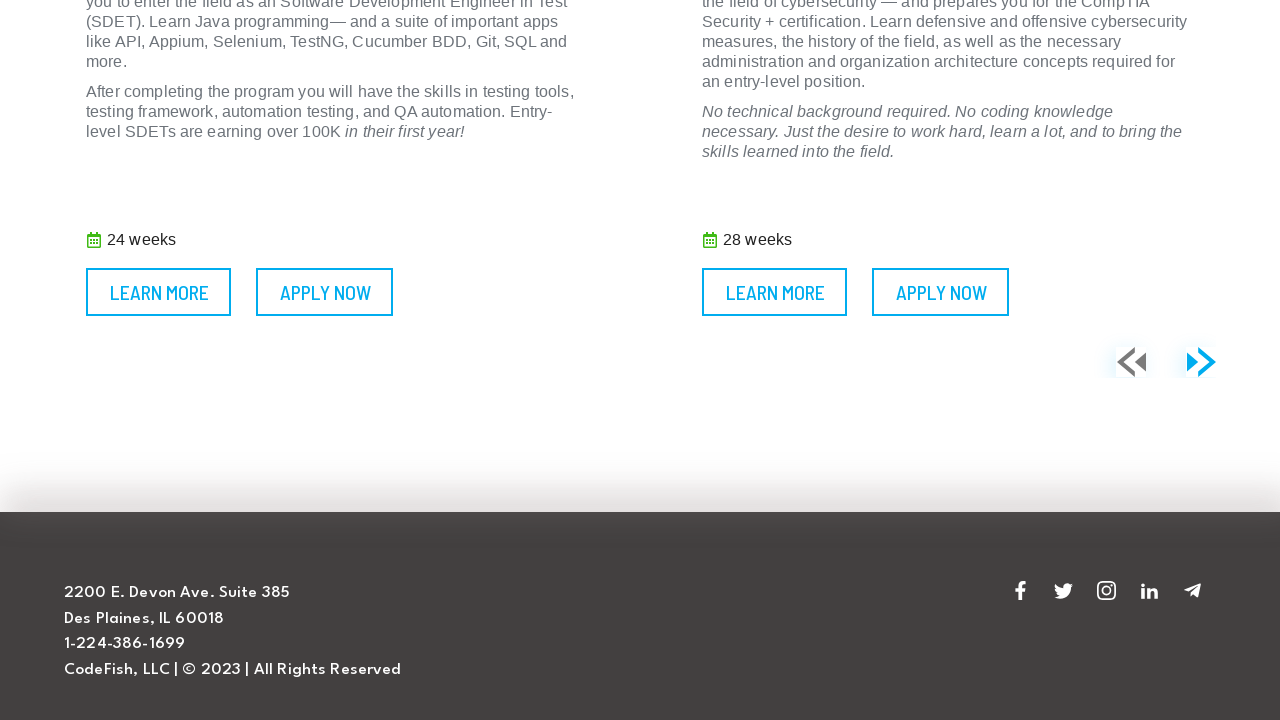

Scrolled Contact Us button into view
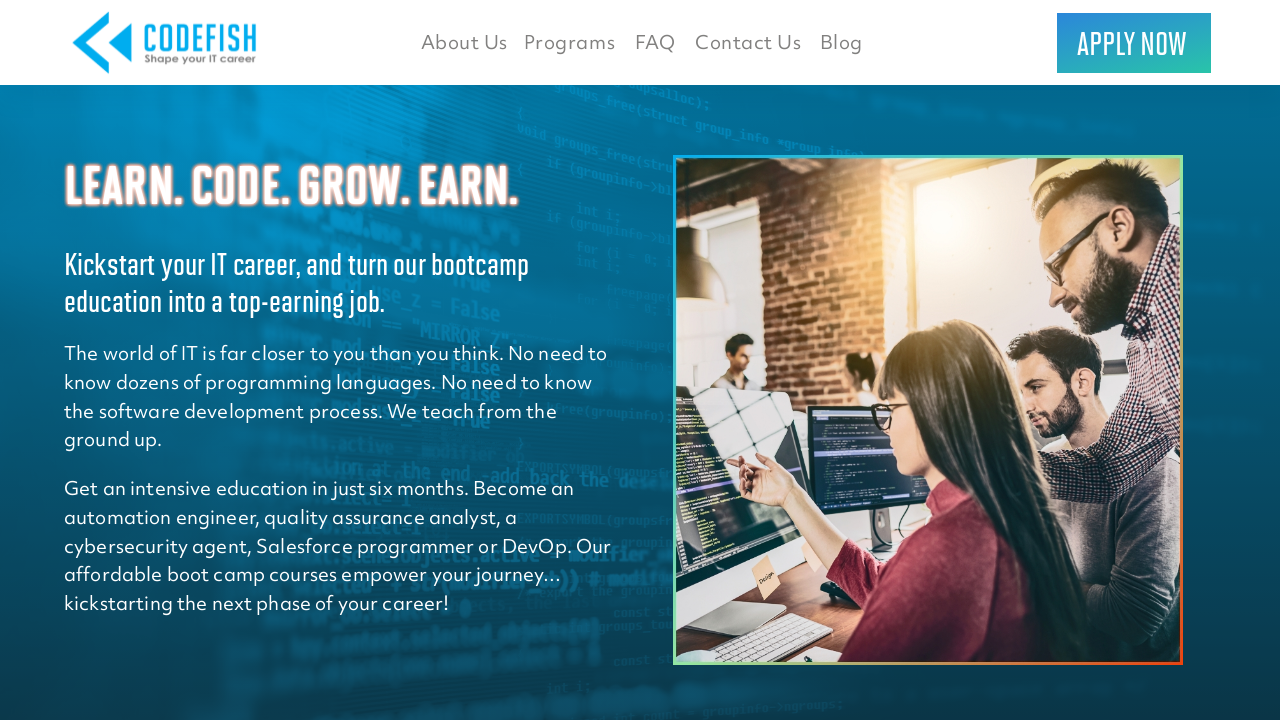

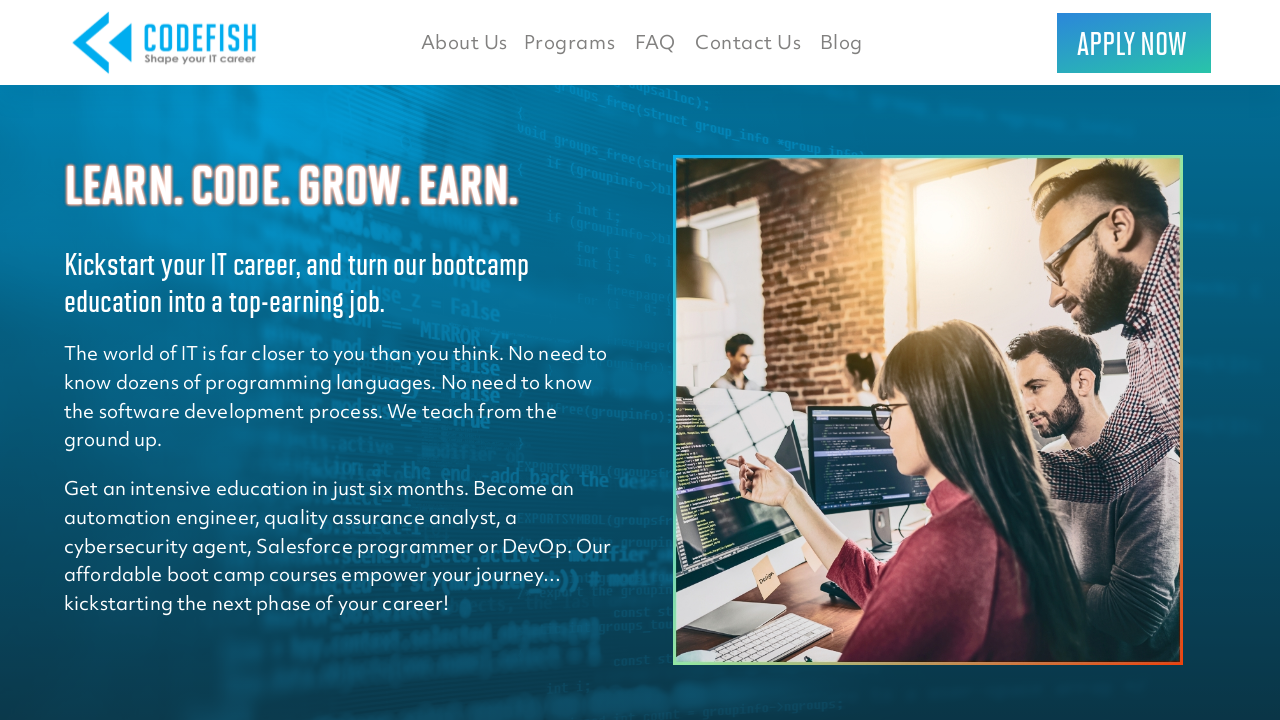